Tests jQuery UI dialog functionality by navigating to the dialog demo section, switching to an iframe, and clicking on a tab element

Starting URL: https://www.jqueryui.com

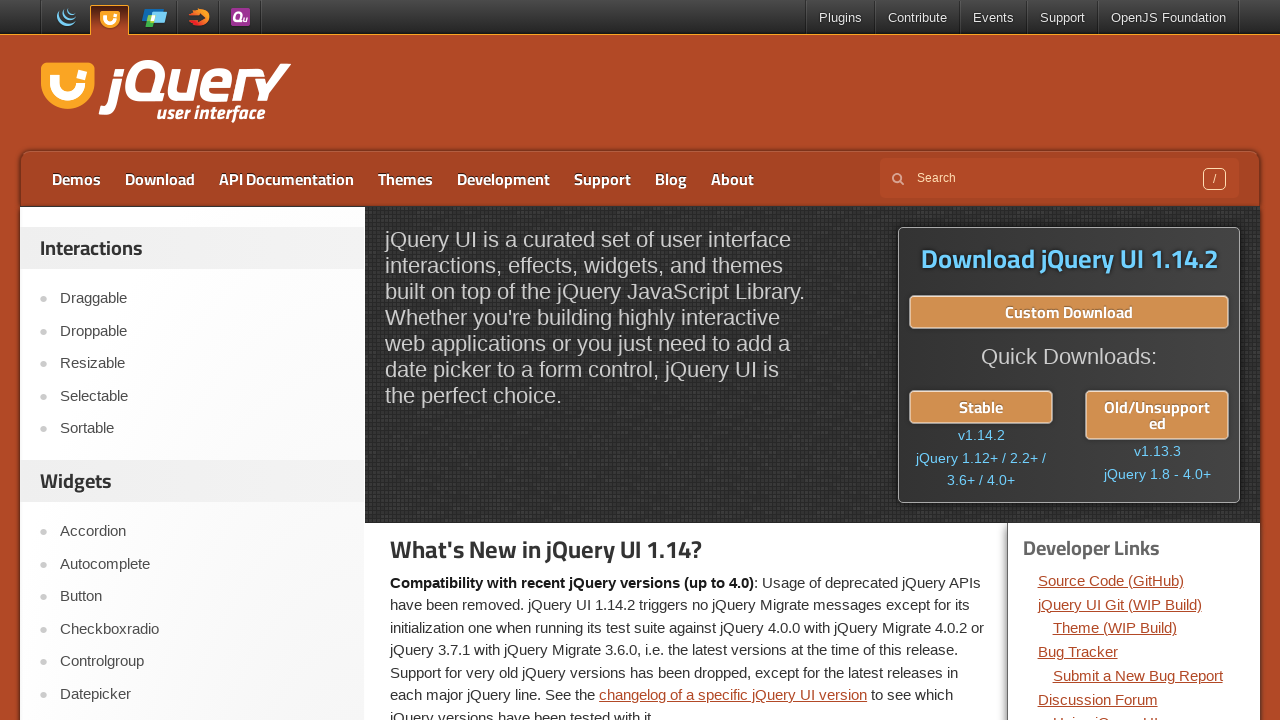

Clicked on the dialog menu item in the sidebar at (202, 360) on xpath=//*[@id='sidebar']/aside[2]/ul/li[8]/a
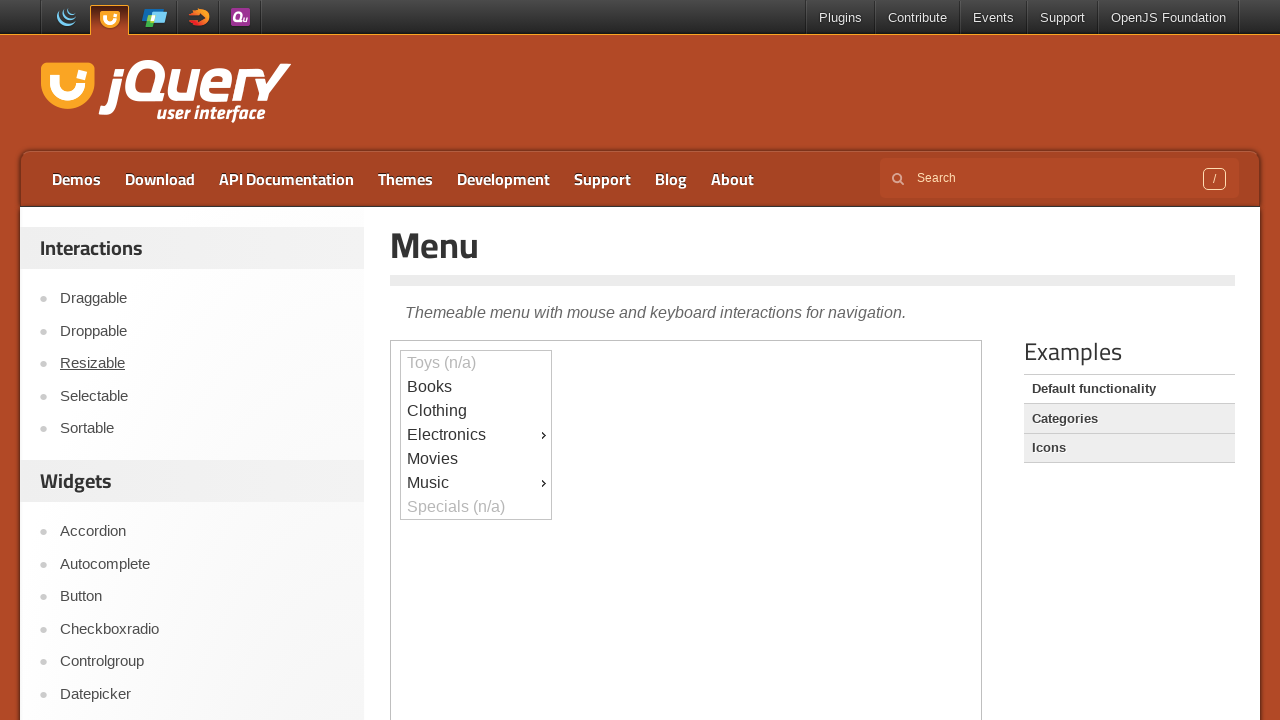

Located the demo iframe
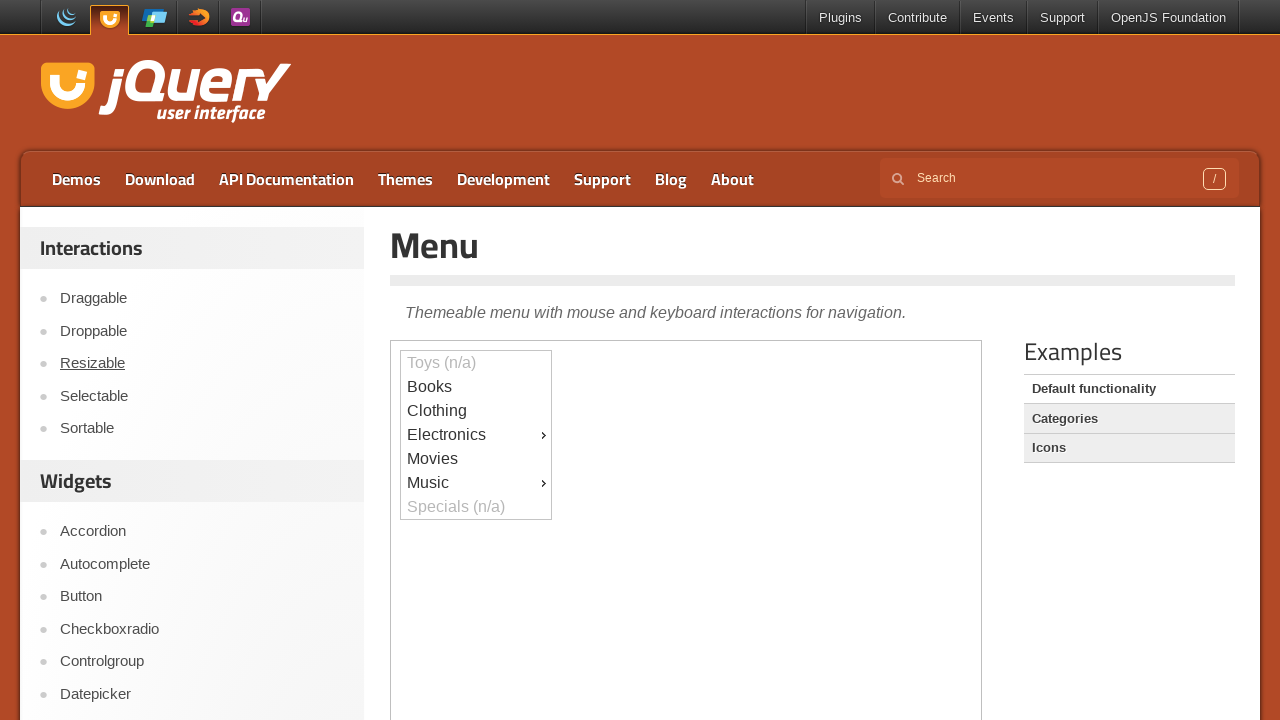

Clicked on the second tab within the dialog iframe at (476, 387) on #content iframe >> internal:control=enter-frame >> xpath=//*[@id='ui-id-2']
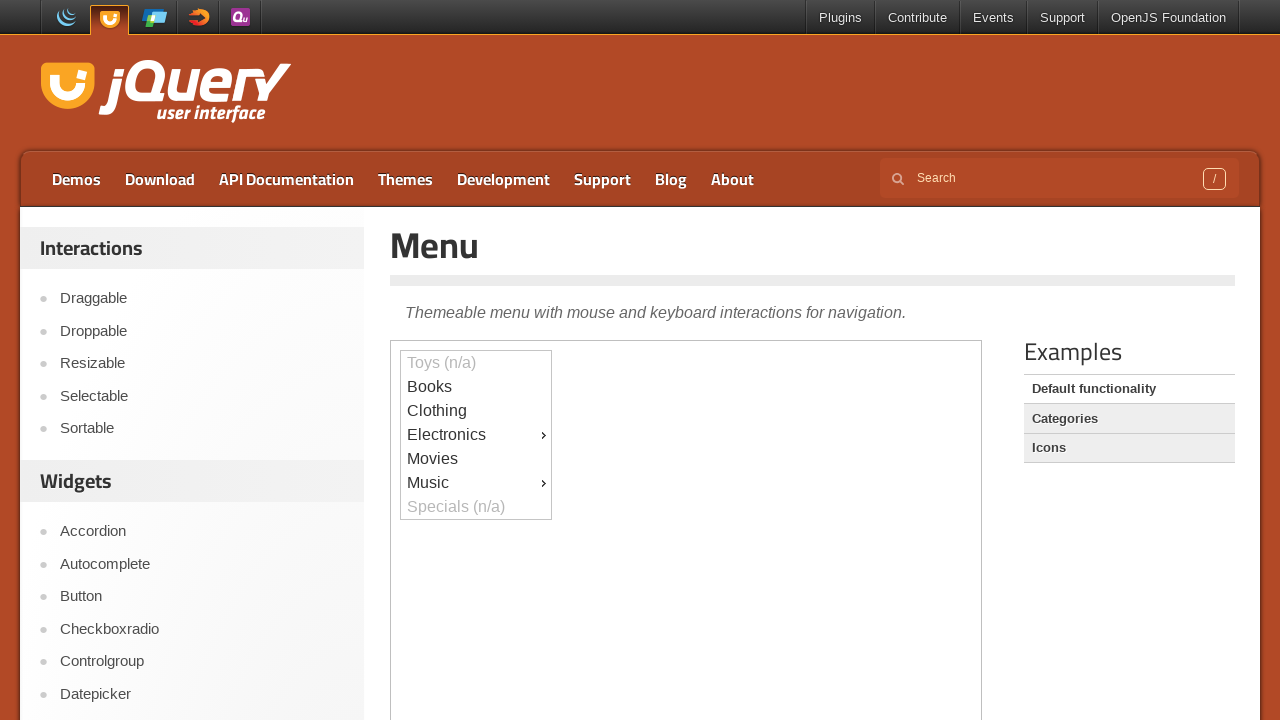

Waited for tab interaction to complete
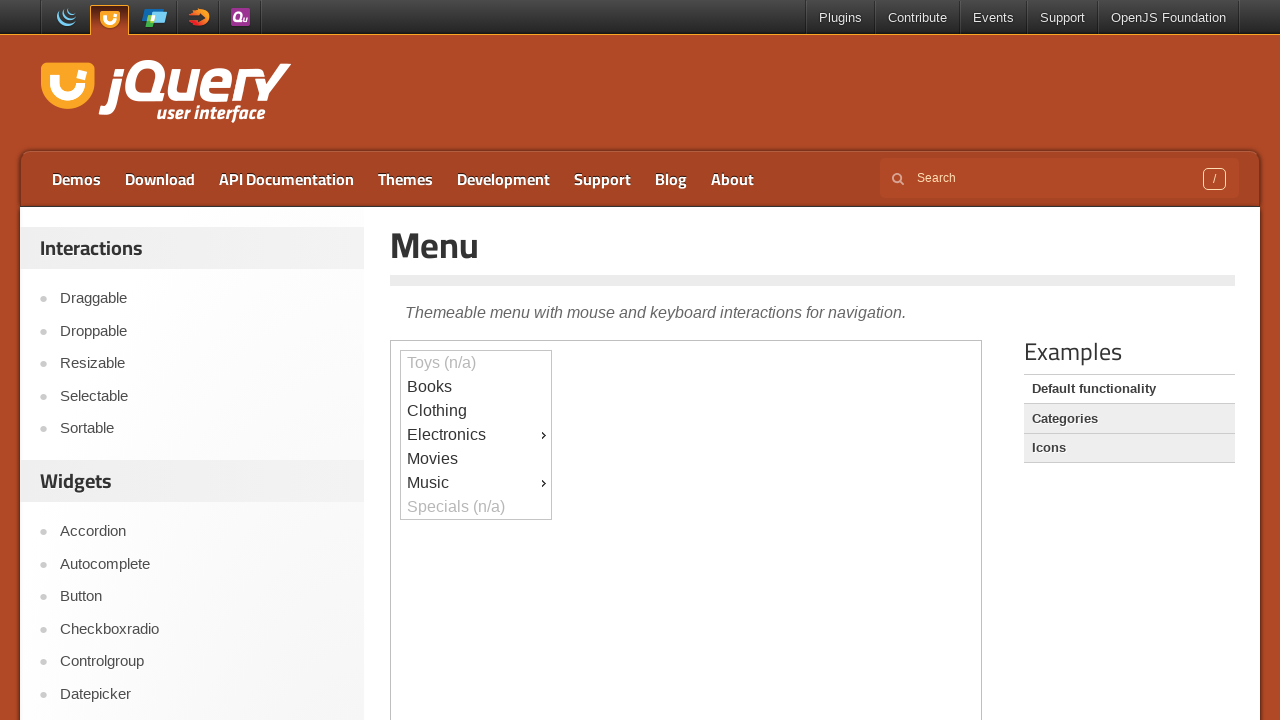

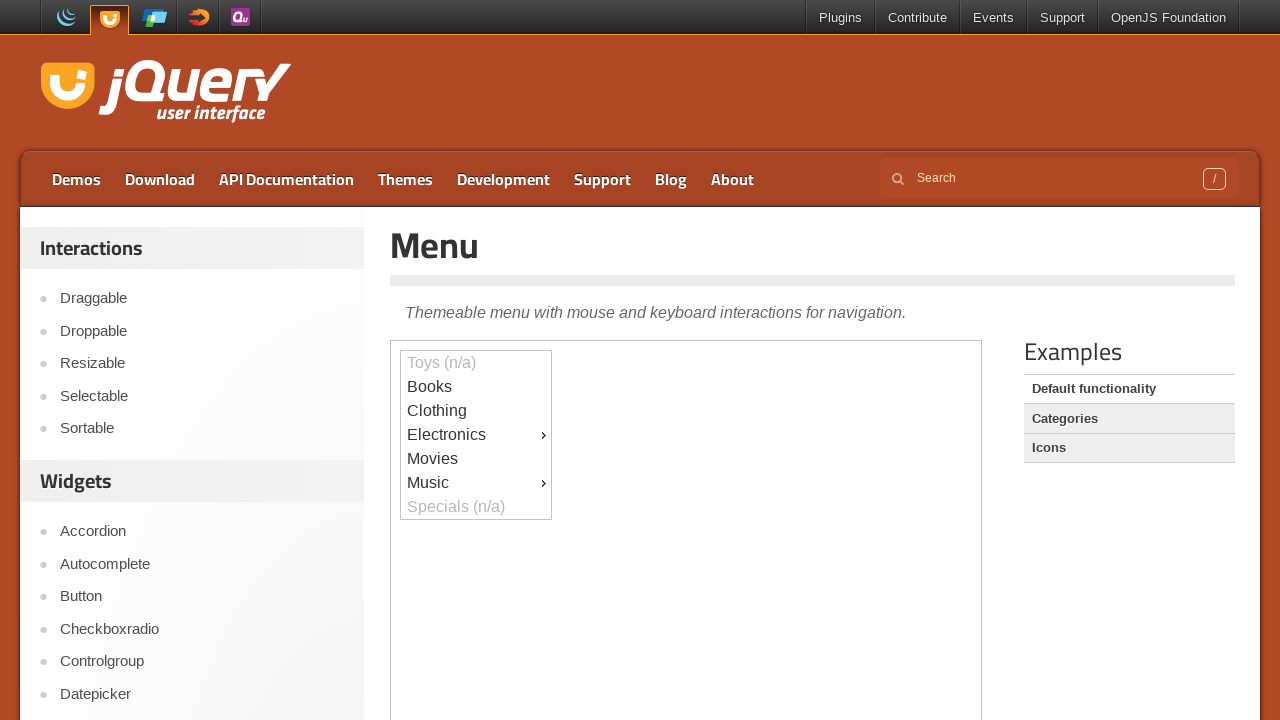